Loads the page to validate Portuguese cultural authenticity by checking the page content is accessible.

Starting URL: https://web-99kxh0sku-giquinas-projects.vercel.app

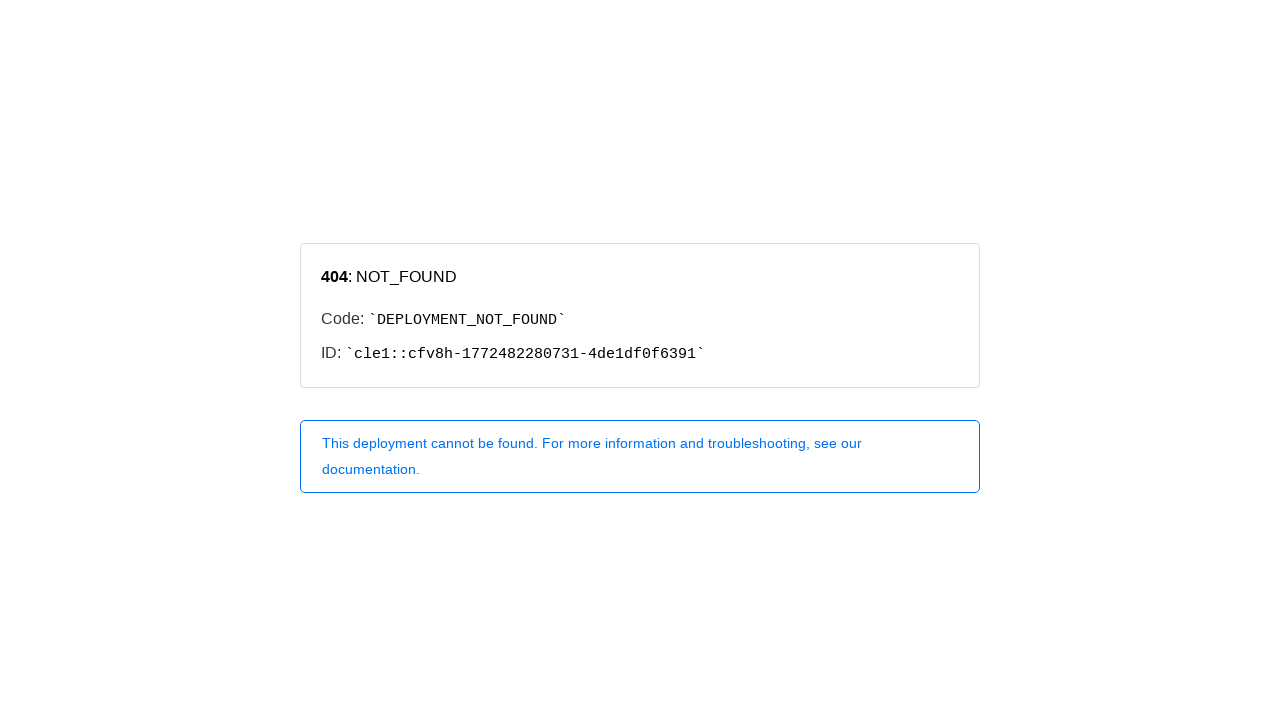

Set mobile viewport to 375x667
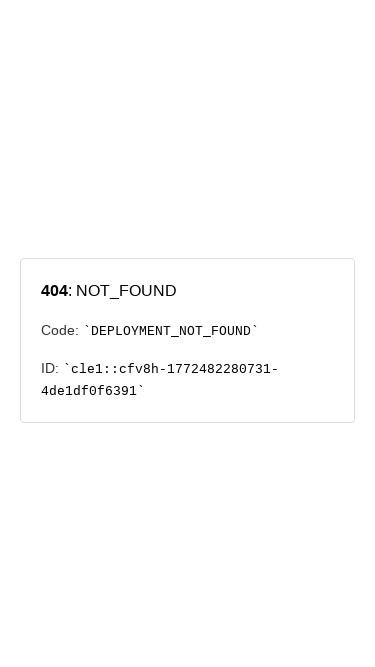

Page loaded with networkidle state
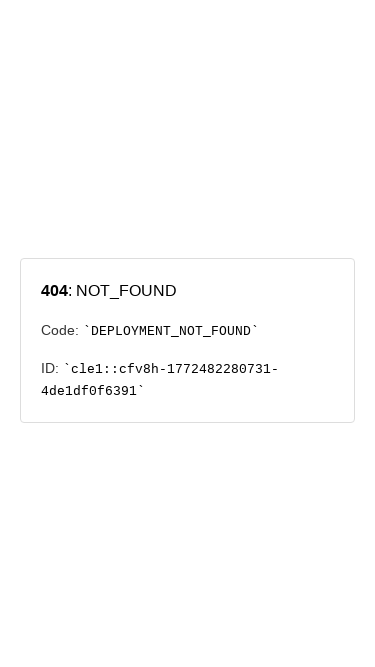

Body content is visible and accessible for Portuguese cultural authenticity validation
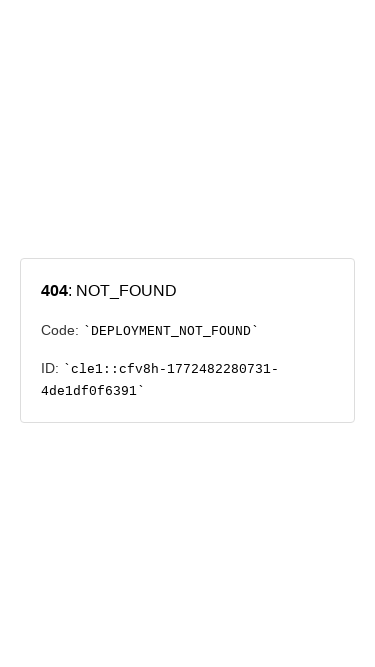

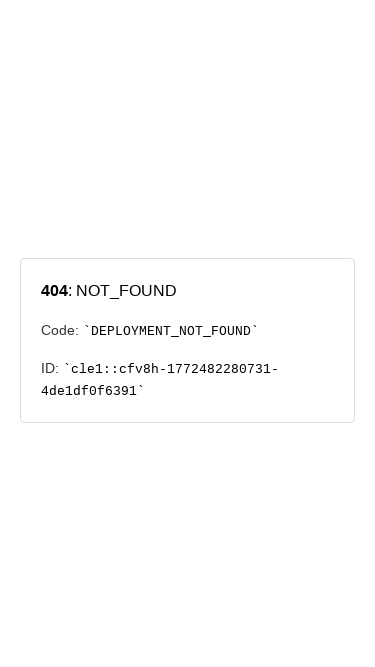